Tests the checkout flow by adding a product to cart and completing purchase with MasterCard payment

Starting URL: https://jupiter.cloud.planittesting.com/#/

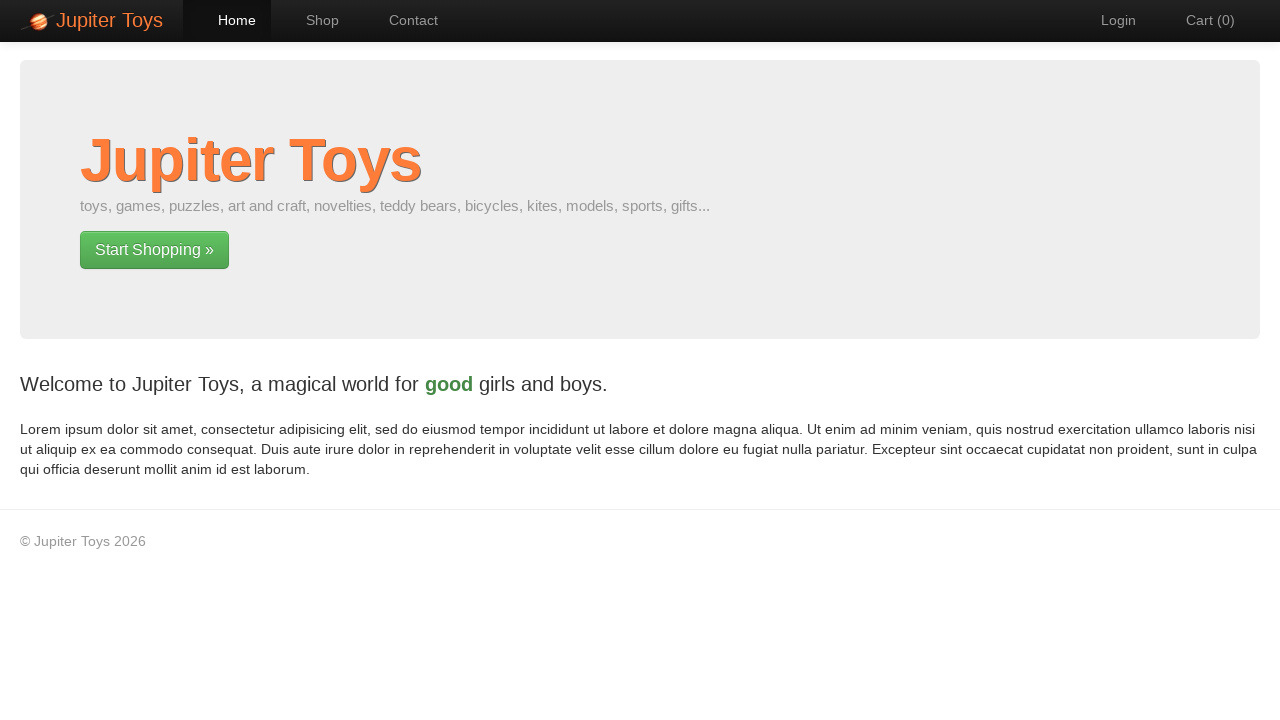

Clicked 'Start Shopping' link to navigate to shop at (154, 250) on a:has-text('Start Shopping')
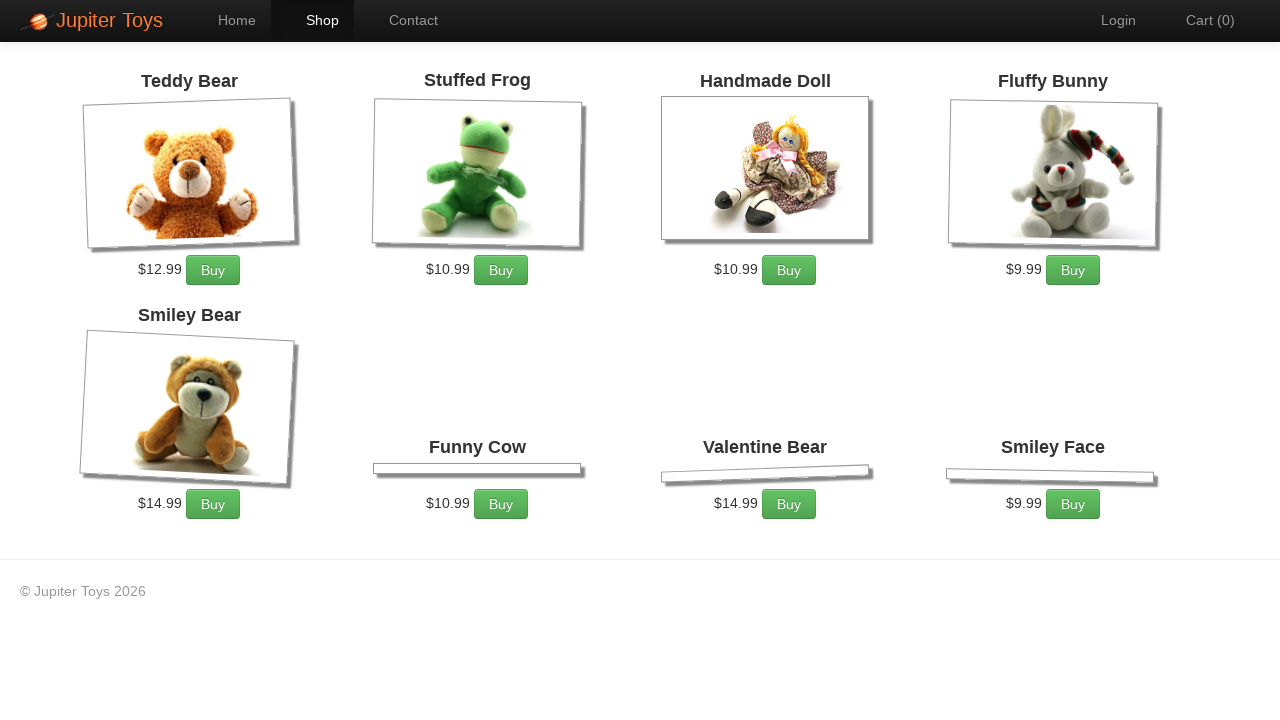

Clicked 'Buy' button on first product at (213, 270) on #product-1 a:has-text('Buy')
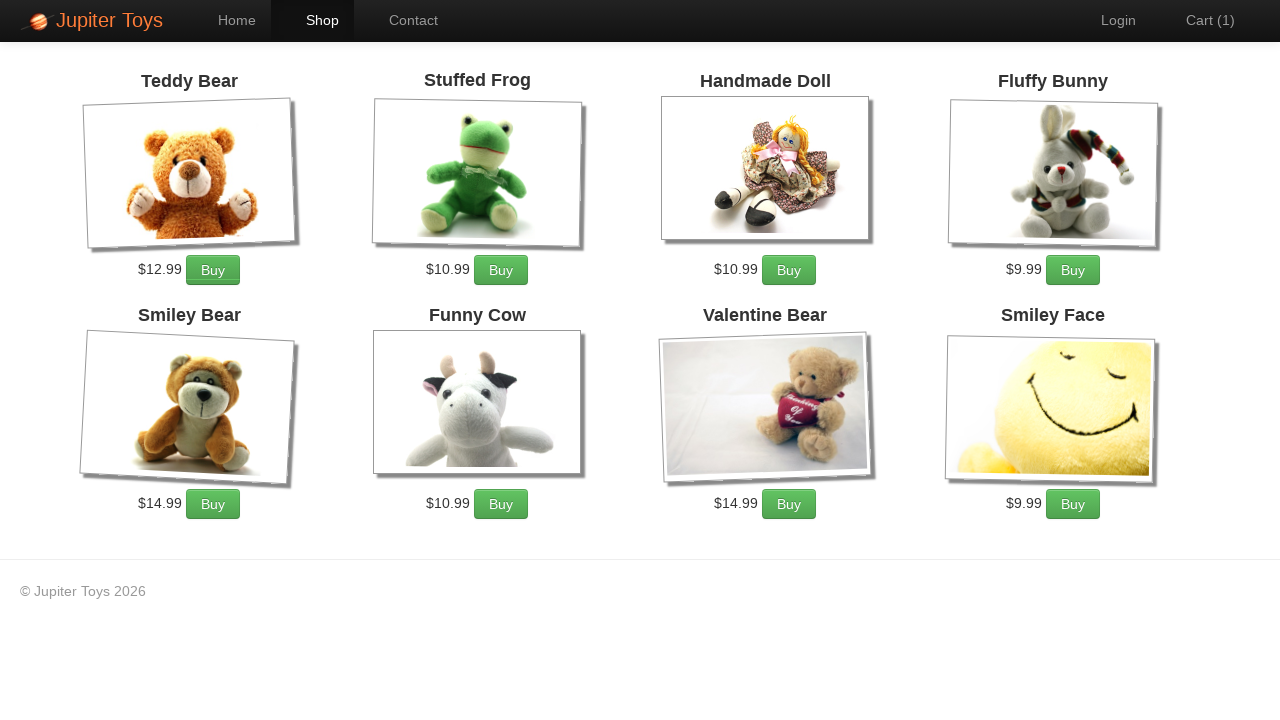

Navigated to cart at (1200, 20) on a:has-text('Cart')
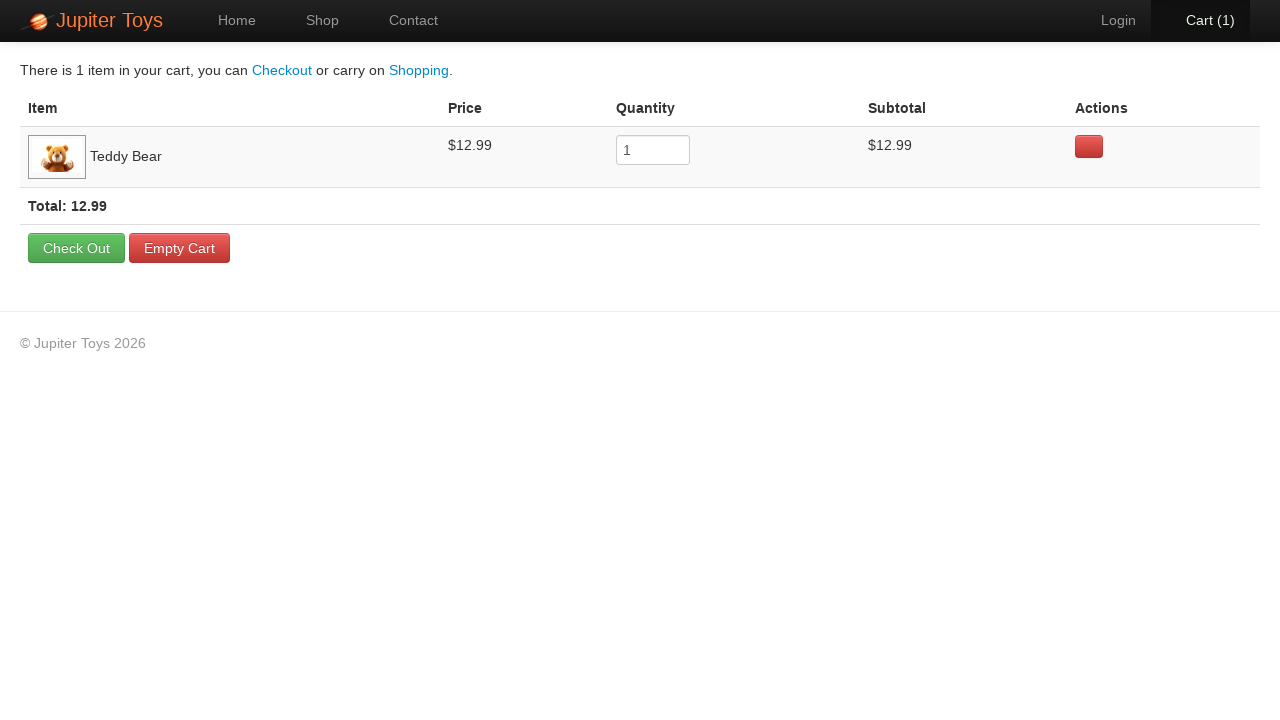

Clicked 'Check Out' button to proceed to checkout at (76, 248) on a:has-text('Check Out')
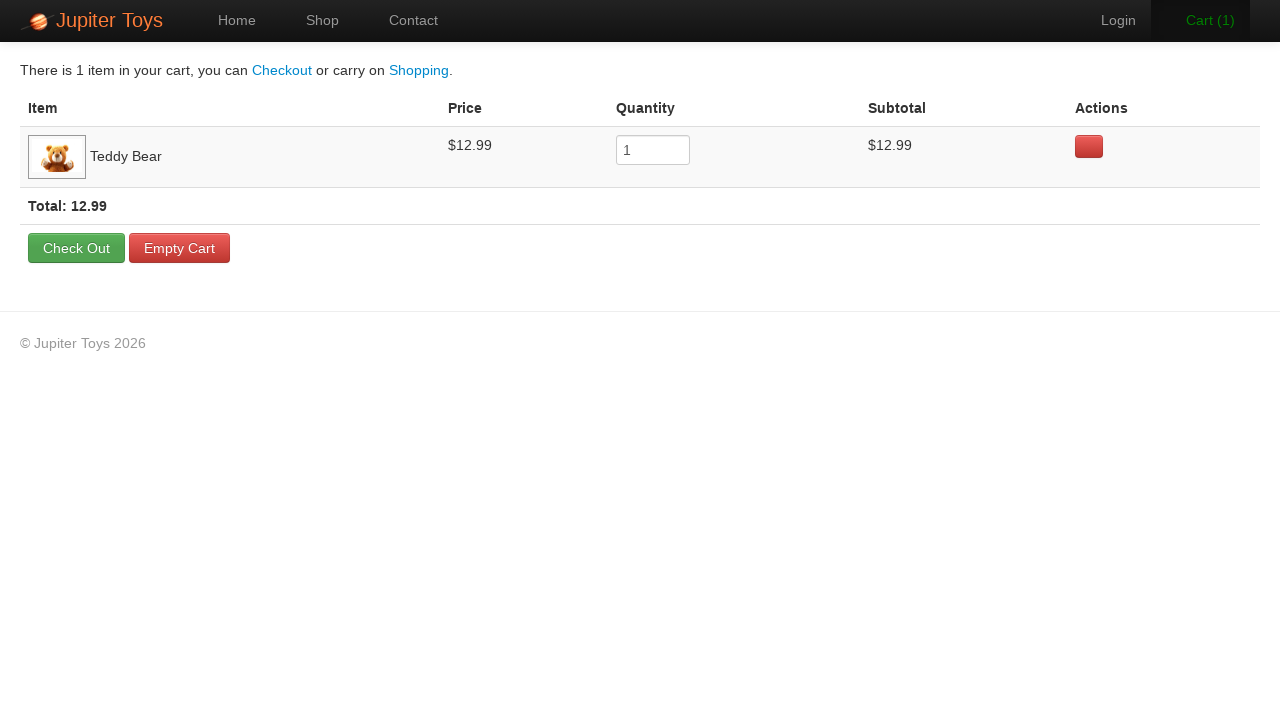

Filled forename field with 'Shaliha' on #forename
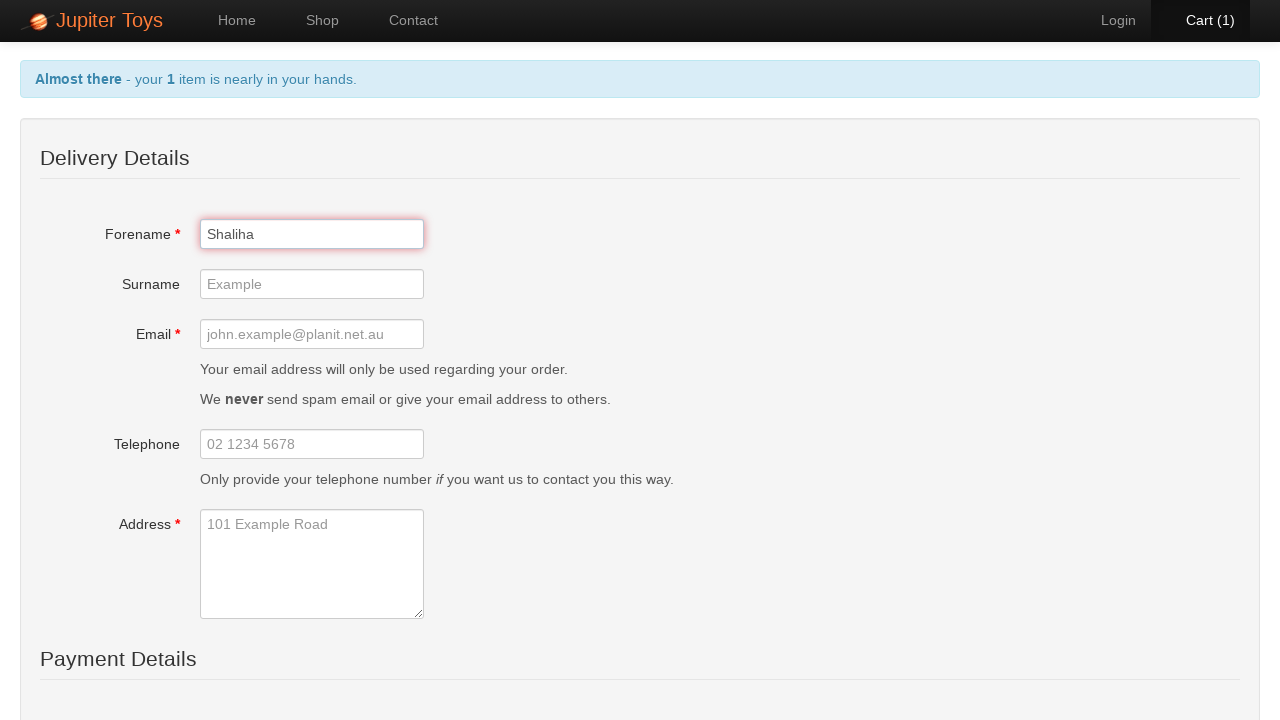

Filled email field with 'gshaliha99@gmail.com' on #email
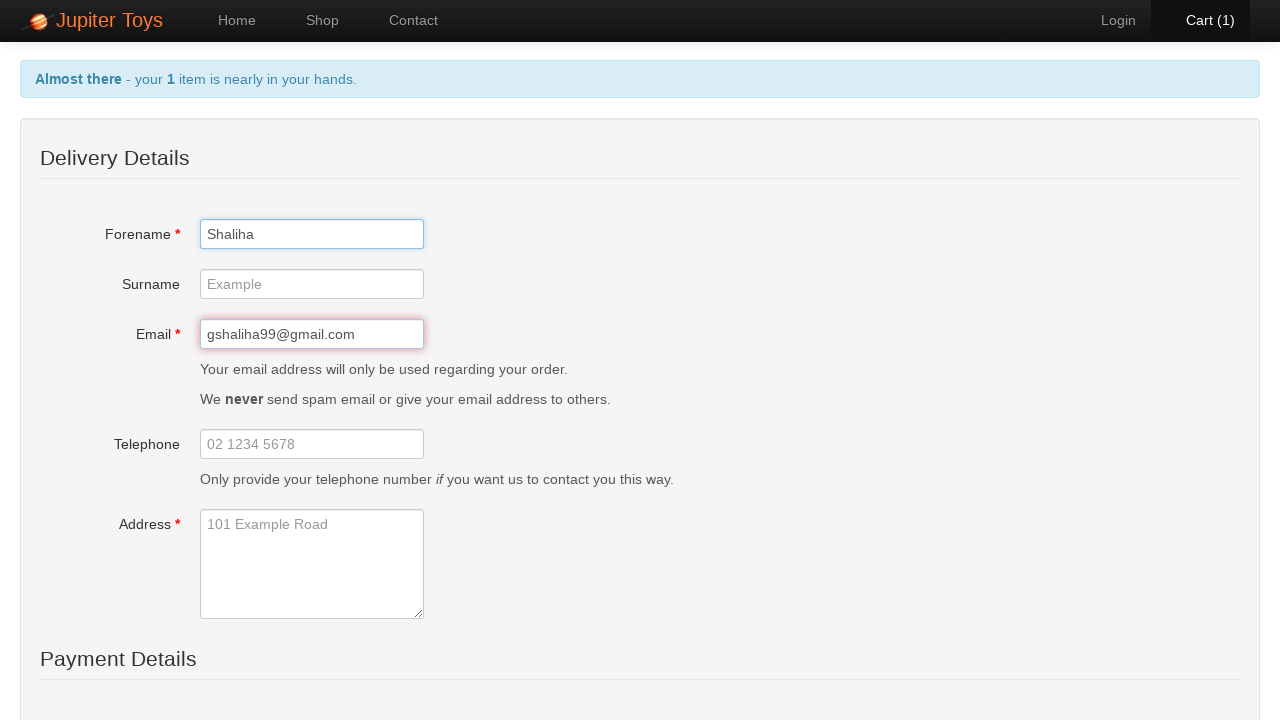

Filled address field with 'collins street, melbourne' on #address
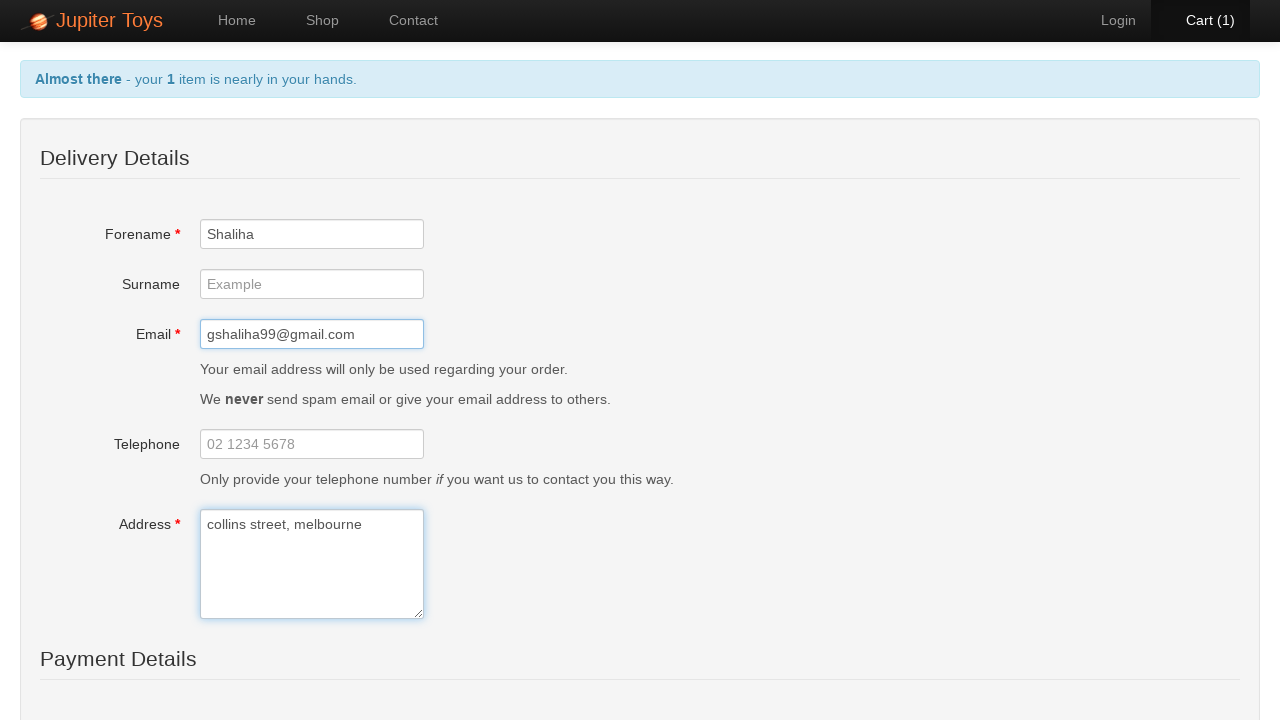

Selected 'Mastercard' as card type on select[name='cardType']
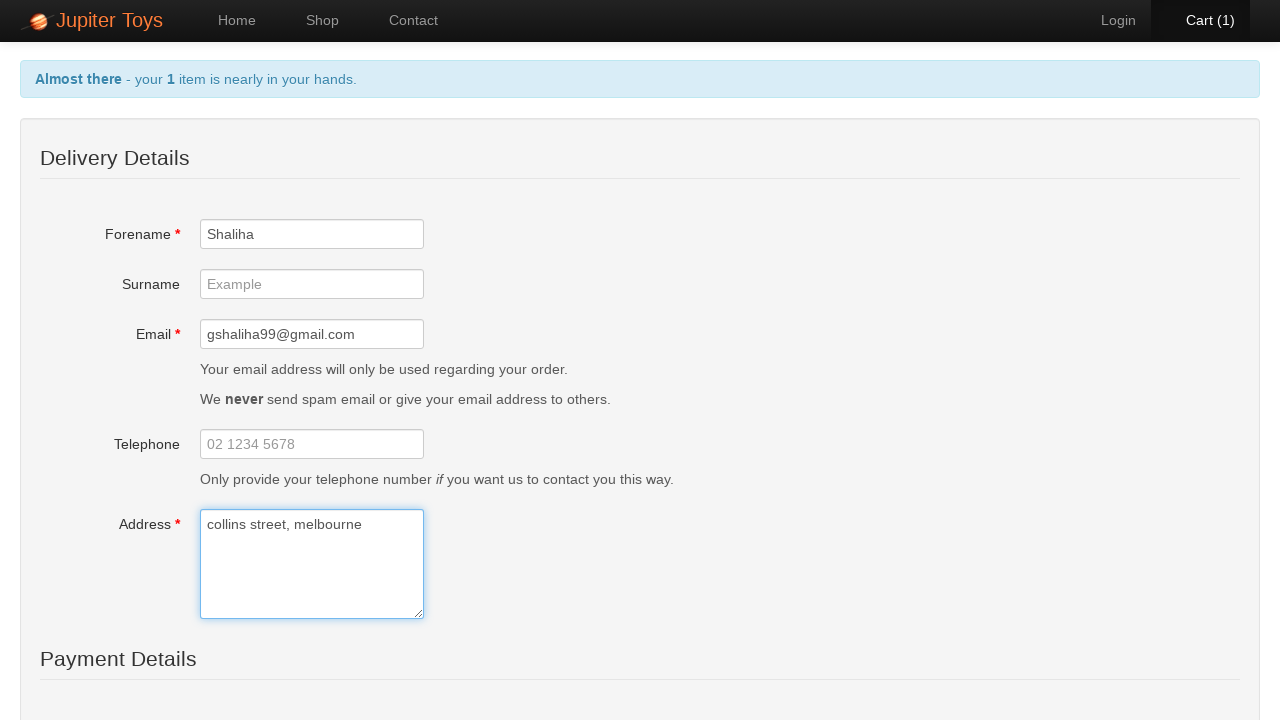

Filled card number field with test MasterCard number on #card
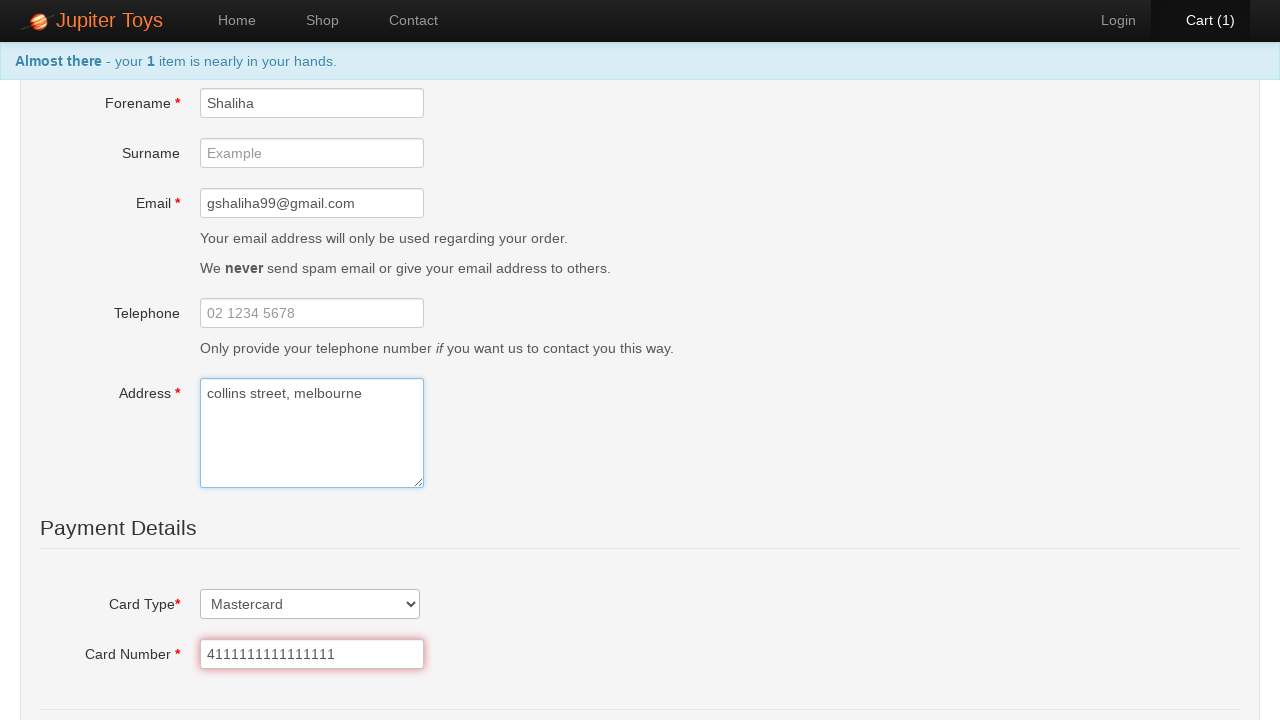

Clicked checkout submit button to complete purchase at (237, 553) on #checkout-submit-btn
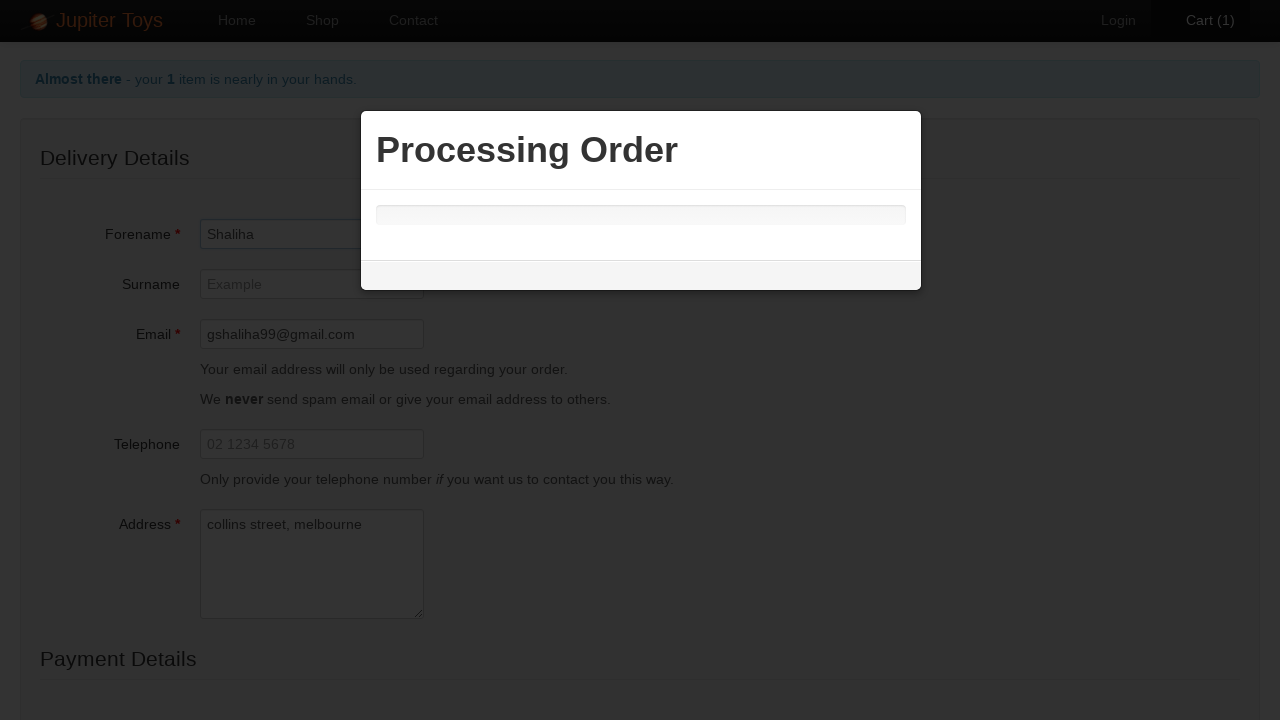

Order completed successfully - success message displayed
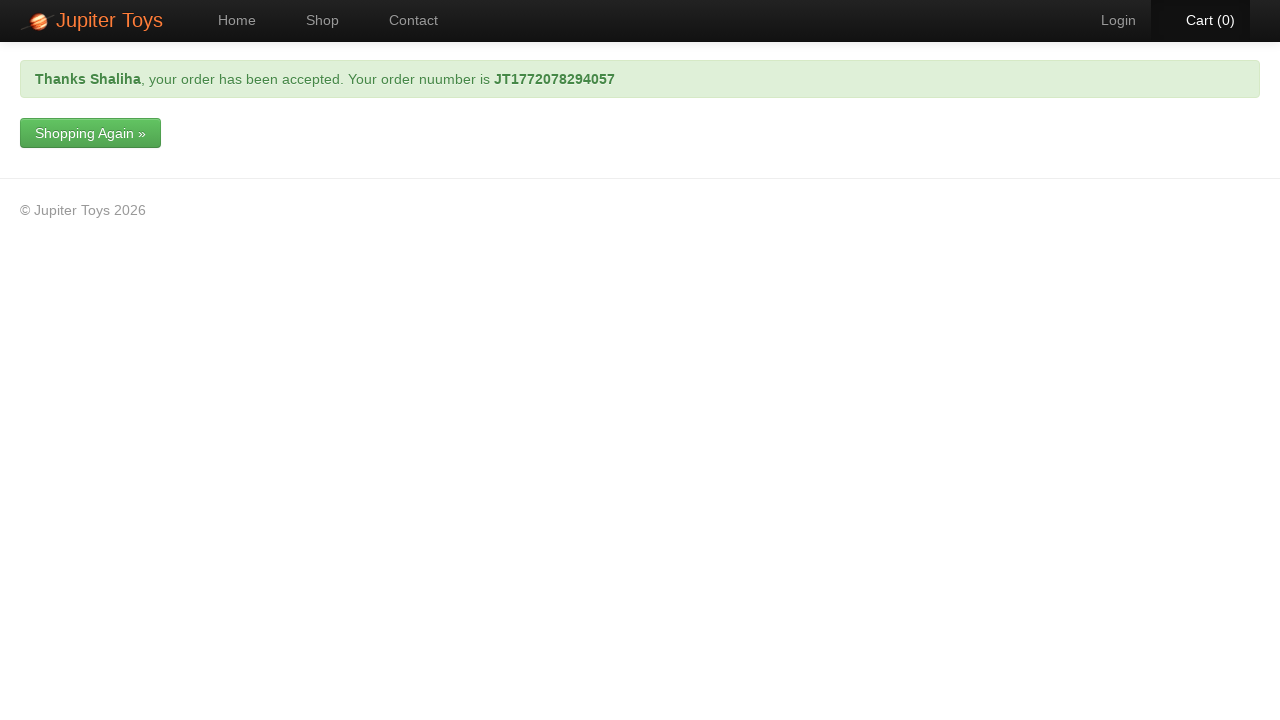

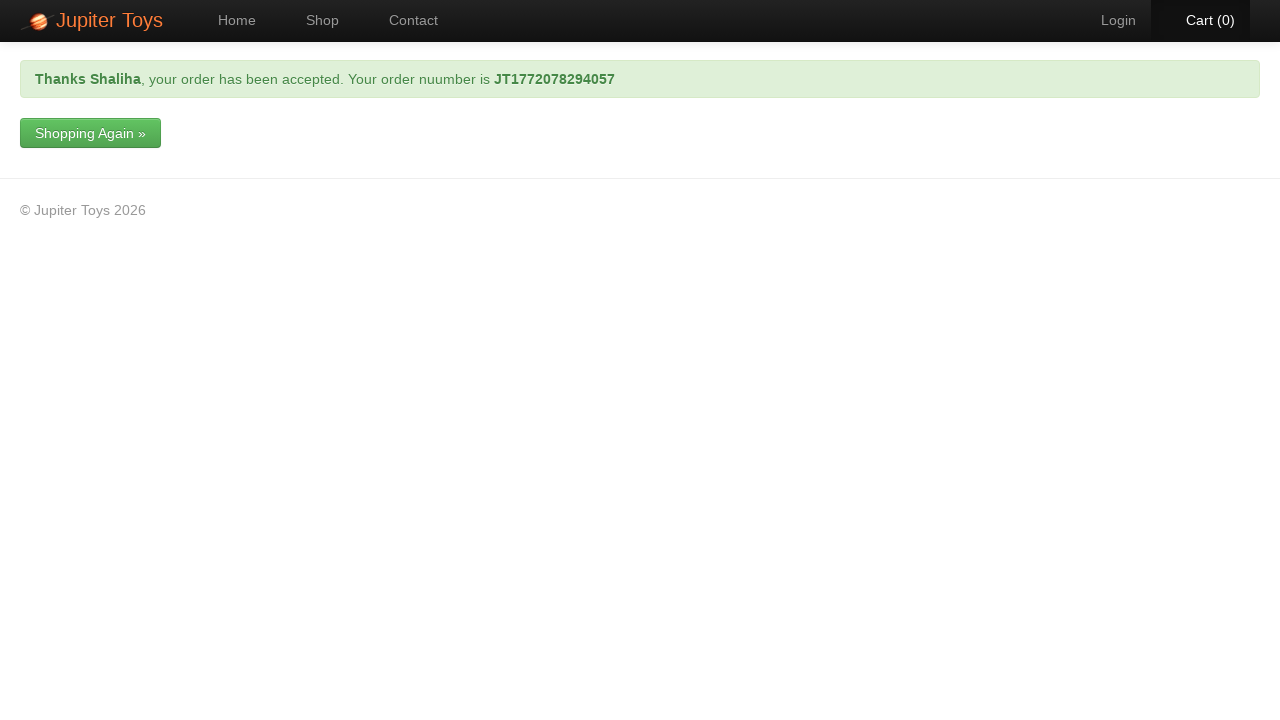